Tests simple alert handling by clicking a button to trigger an alert and accepting it

Starting URL: http://seleniumautomationpractice.blogspot.com/2018/01/blog-post.html

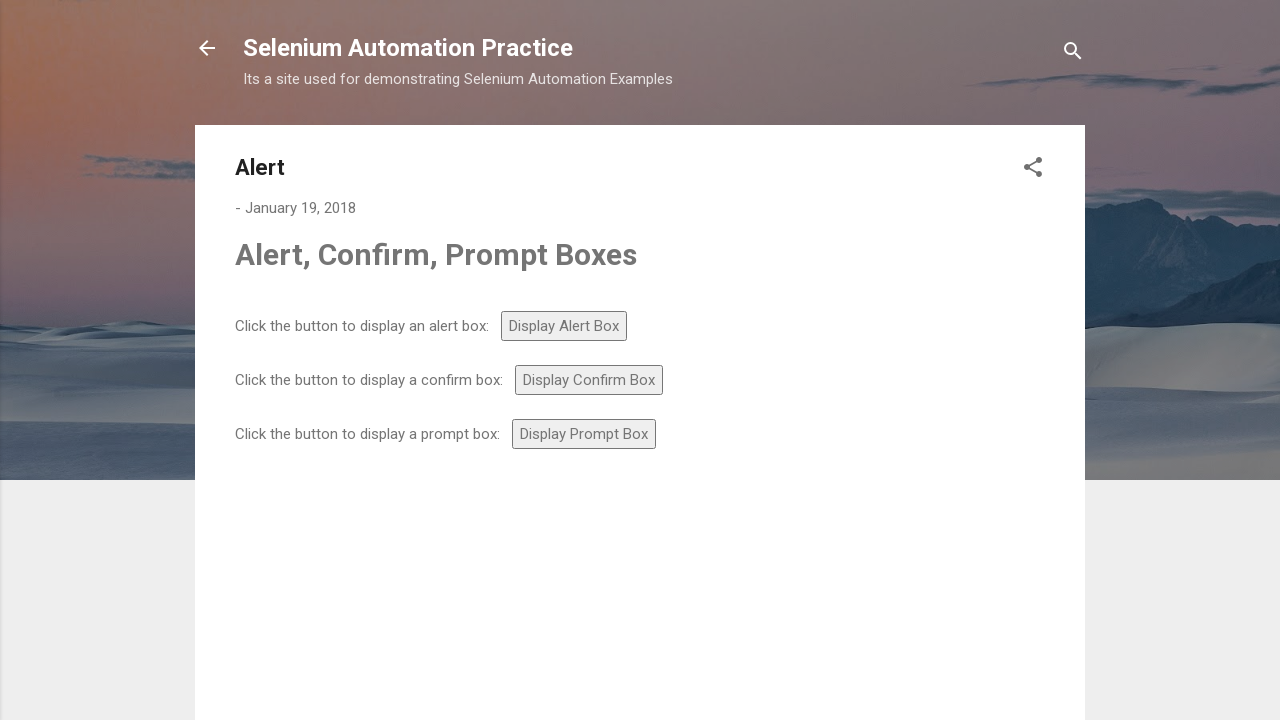

Clicked alert button to trigger simple alert at (564, 326) on #alert
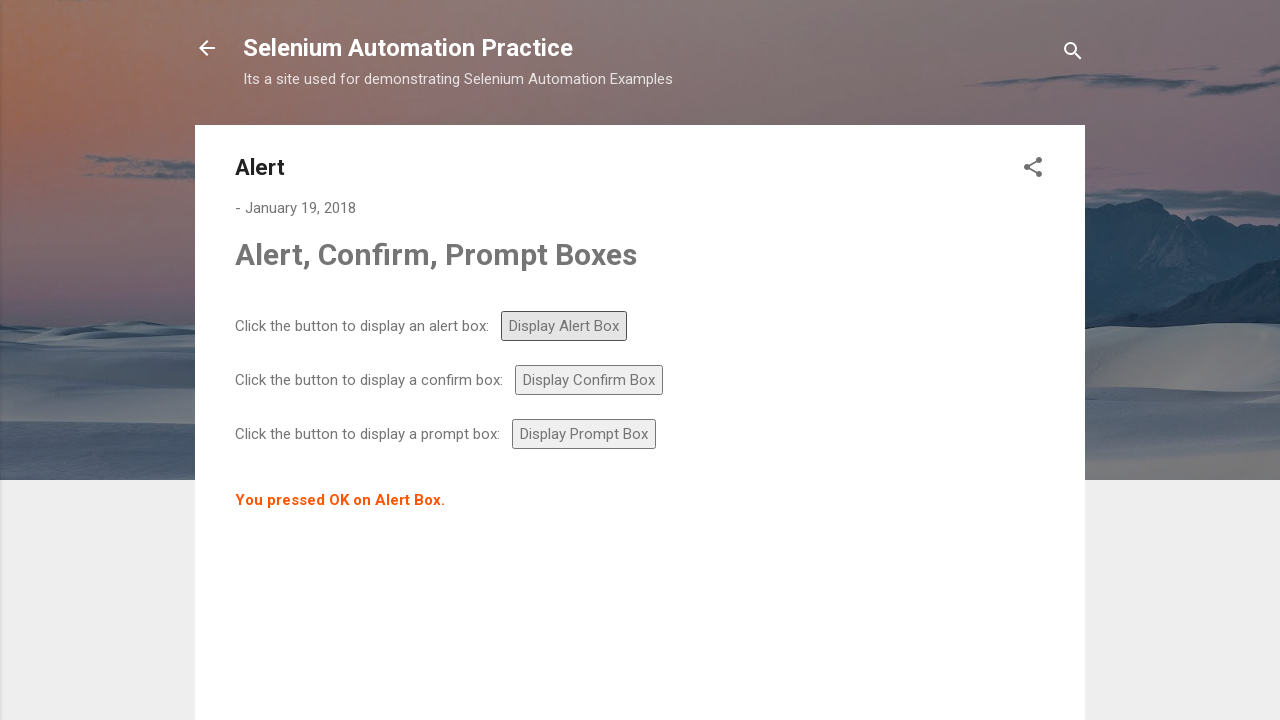

Set up dialog handler to accept alerts
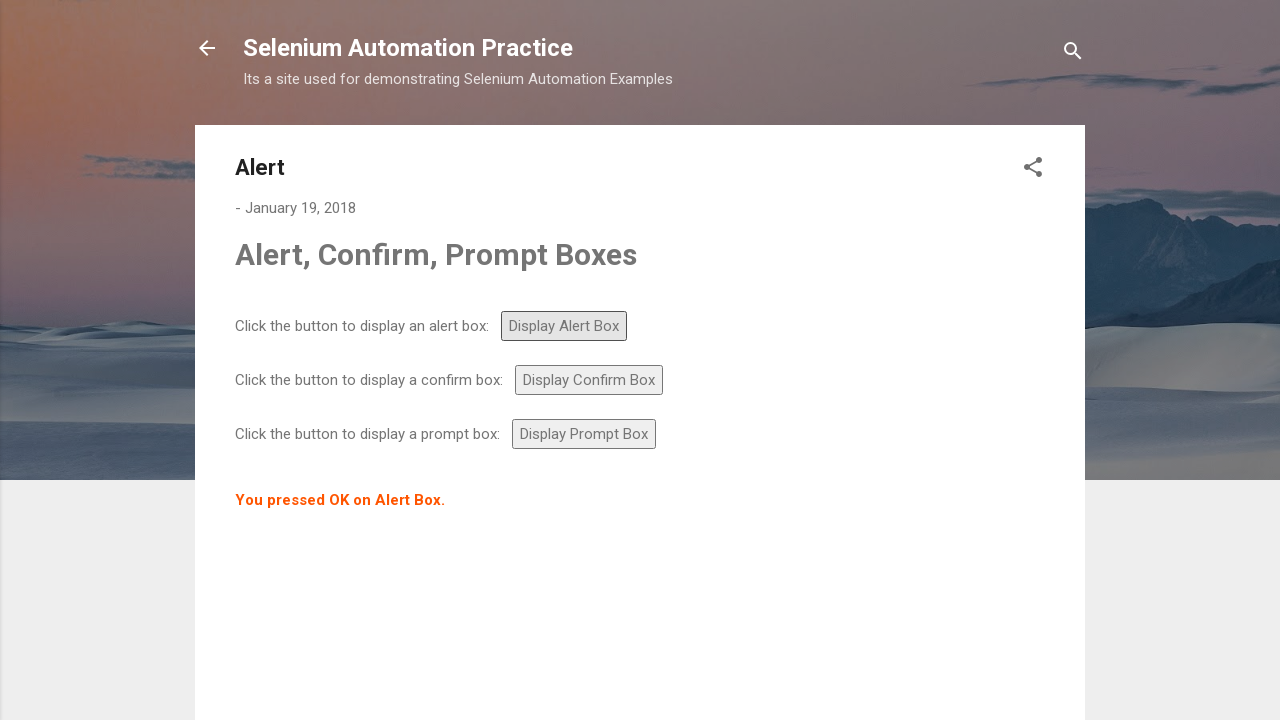

Clicked alert button again to trigger alert with handler ready at (564, 326) on #alert
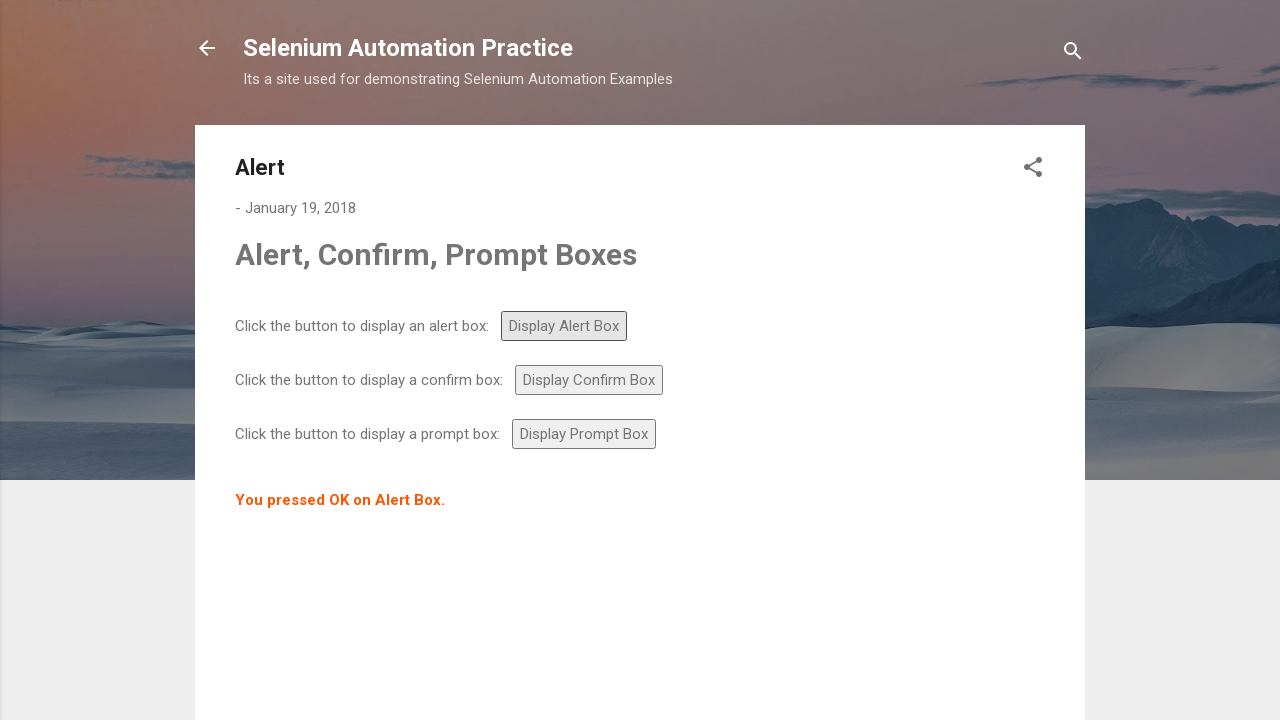

Alert was accepted successfully
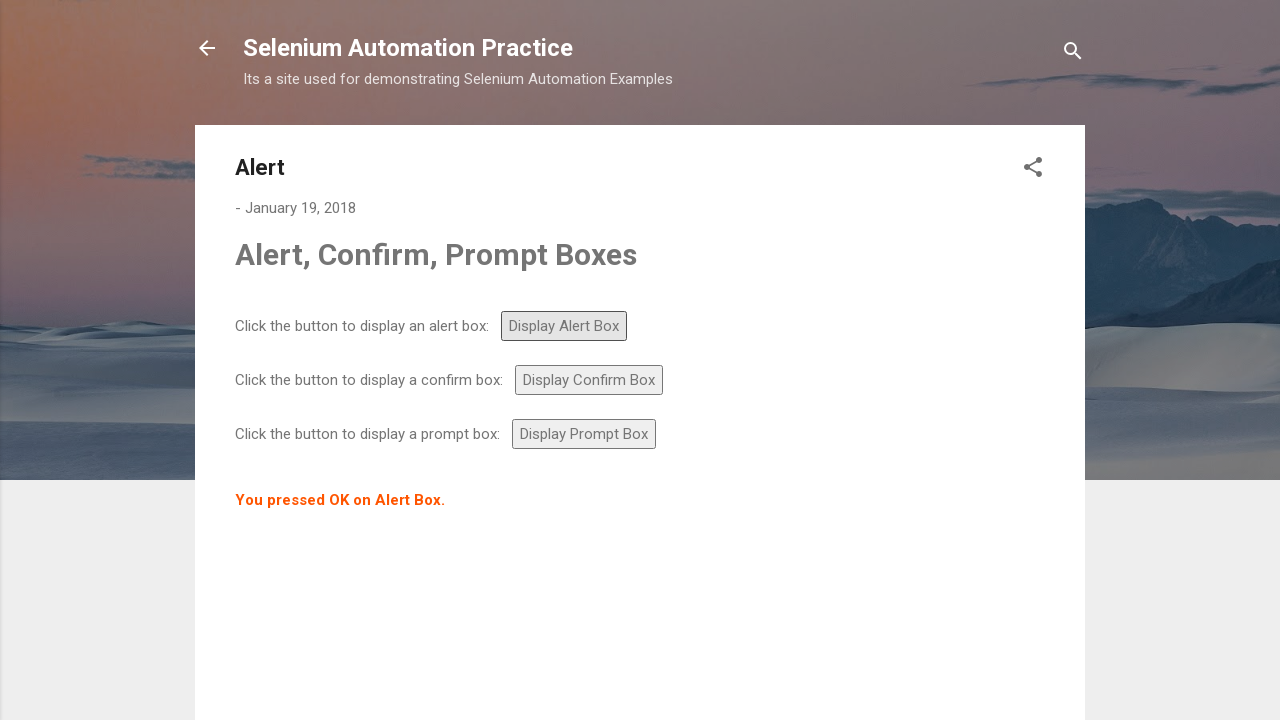

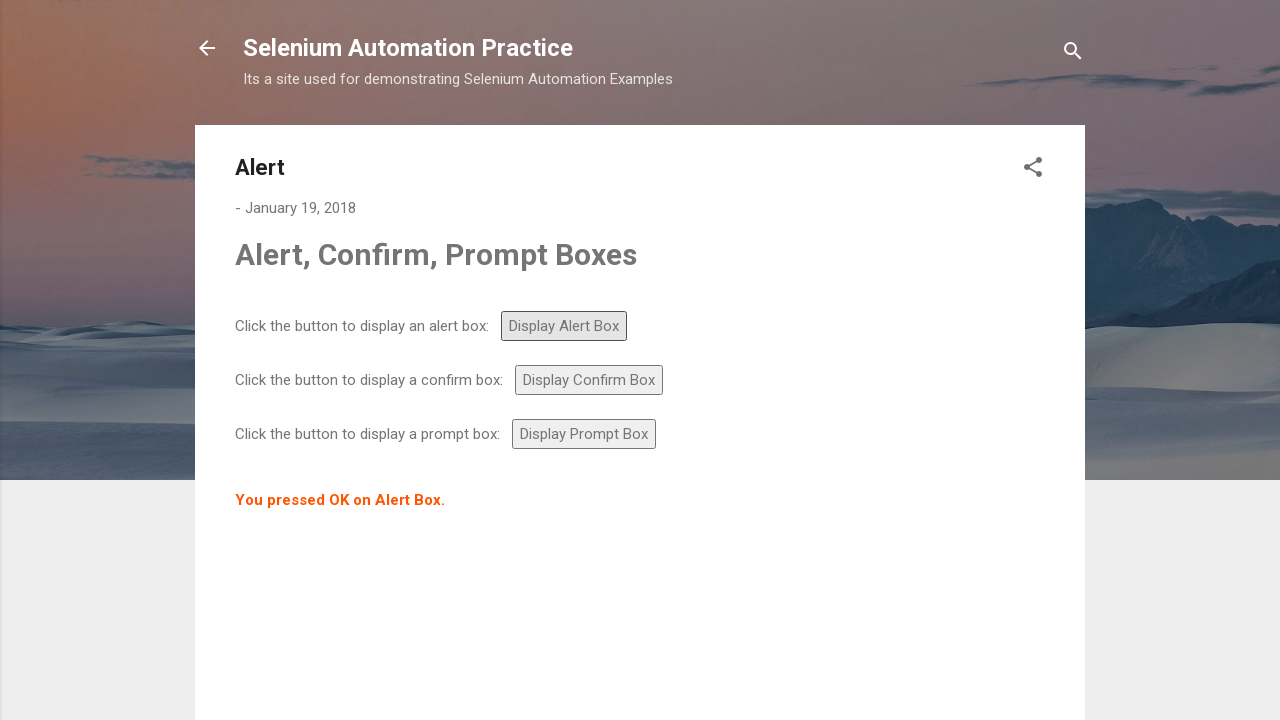